Tests link navigation in the footer section by opening each link in the first column of the footer in new tabs and switching between them

Starting URL: https://www.rahulshettyacademy.com/AutomationPractice/

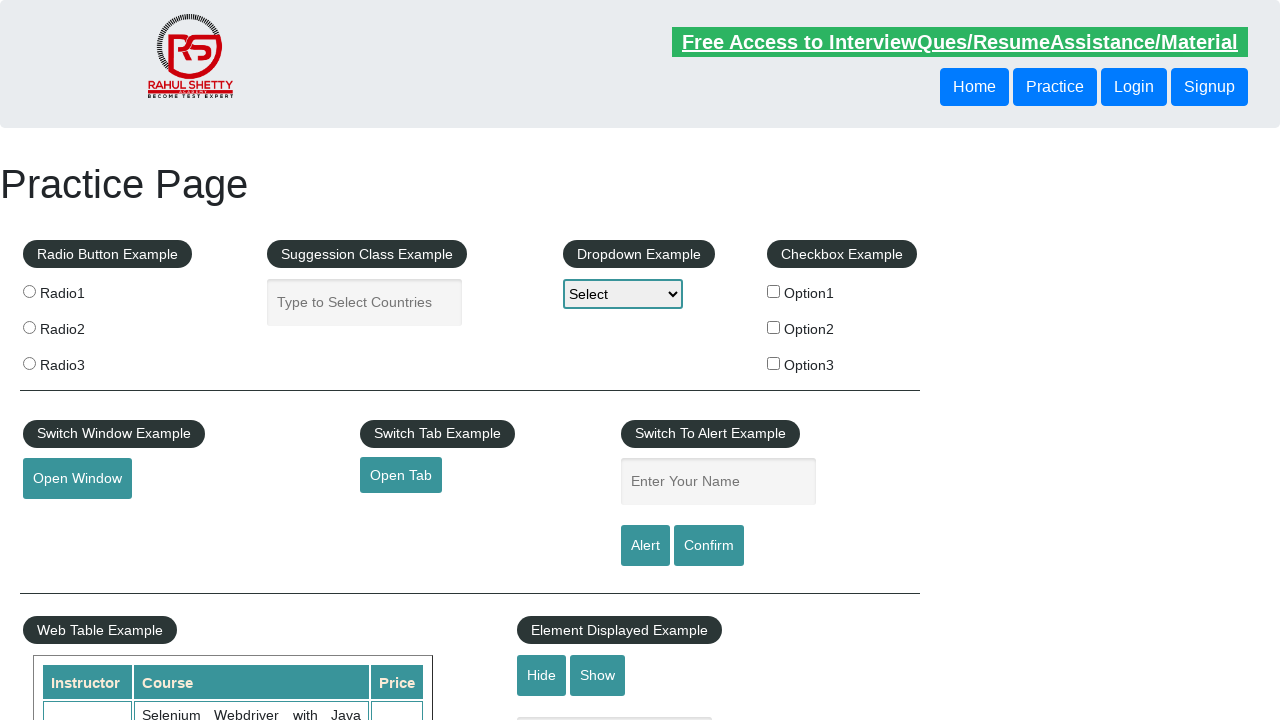

Located footer section with id 'gf-BIG'
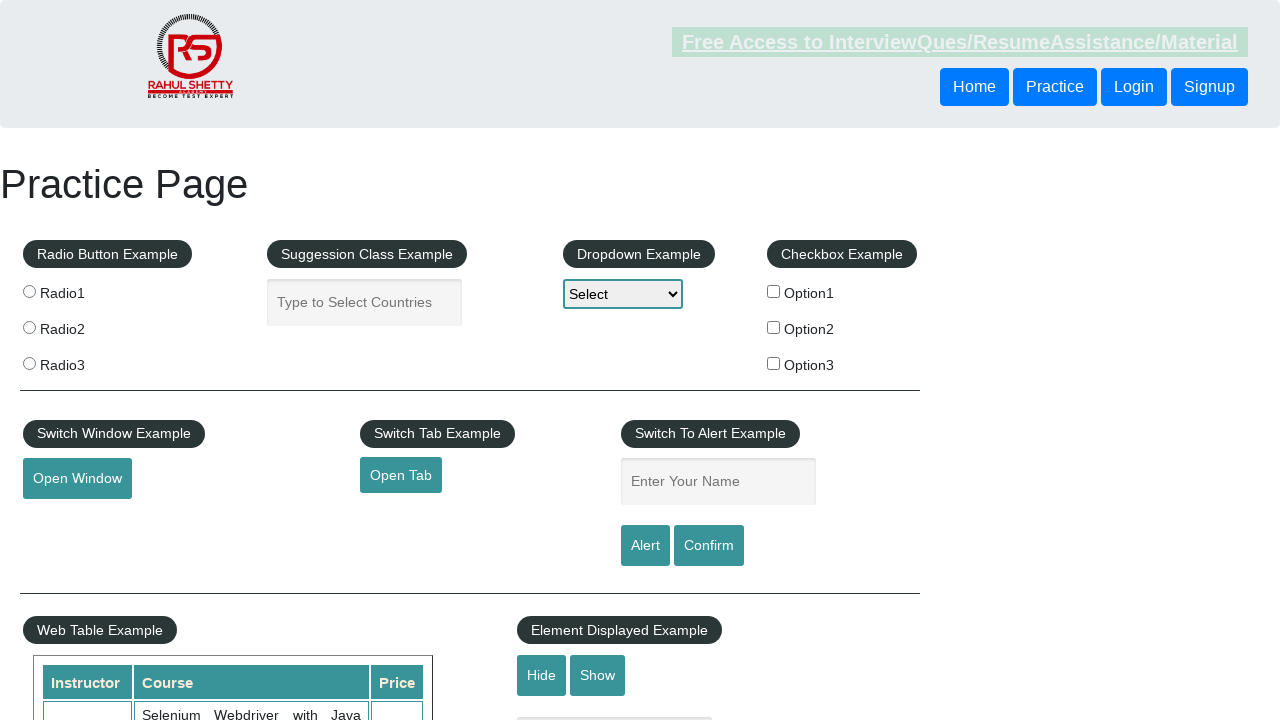

Located first column in footer table
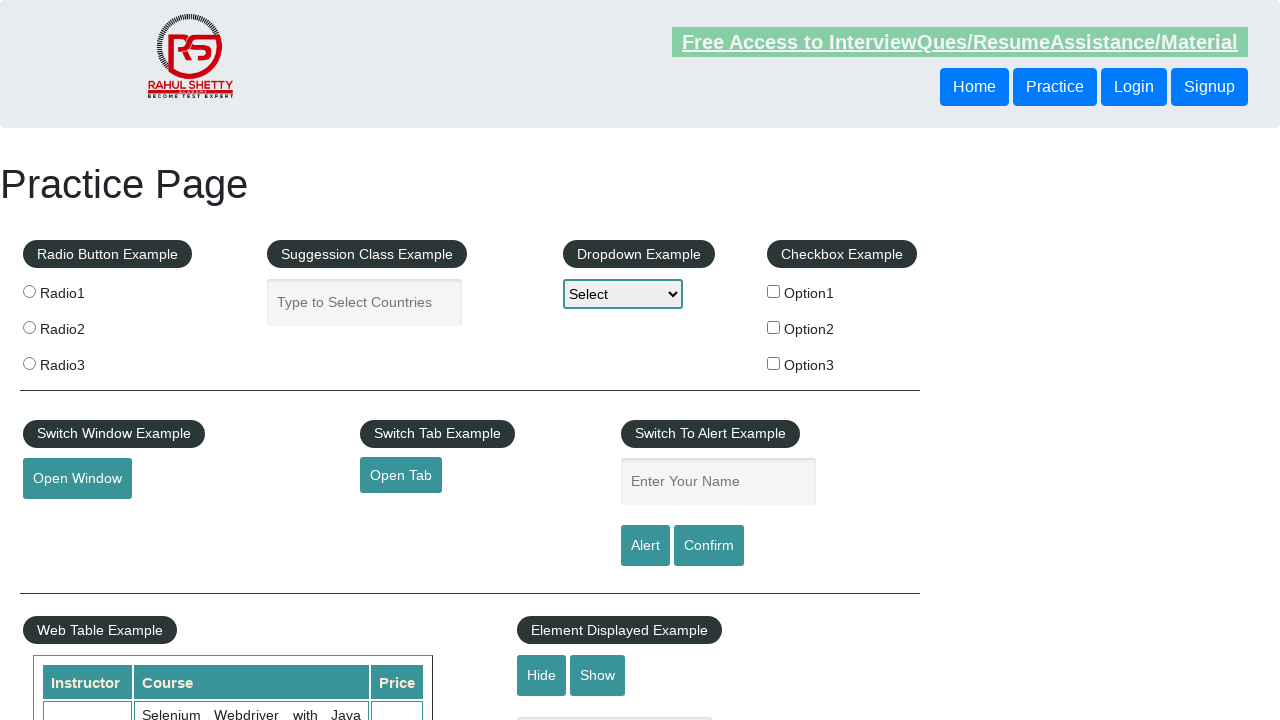

Located all links in first footer column
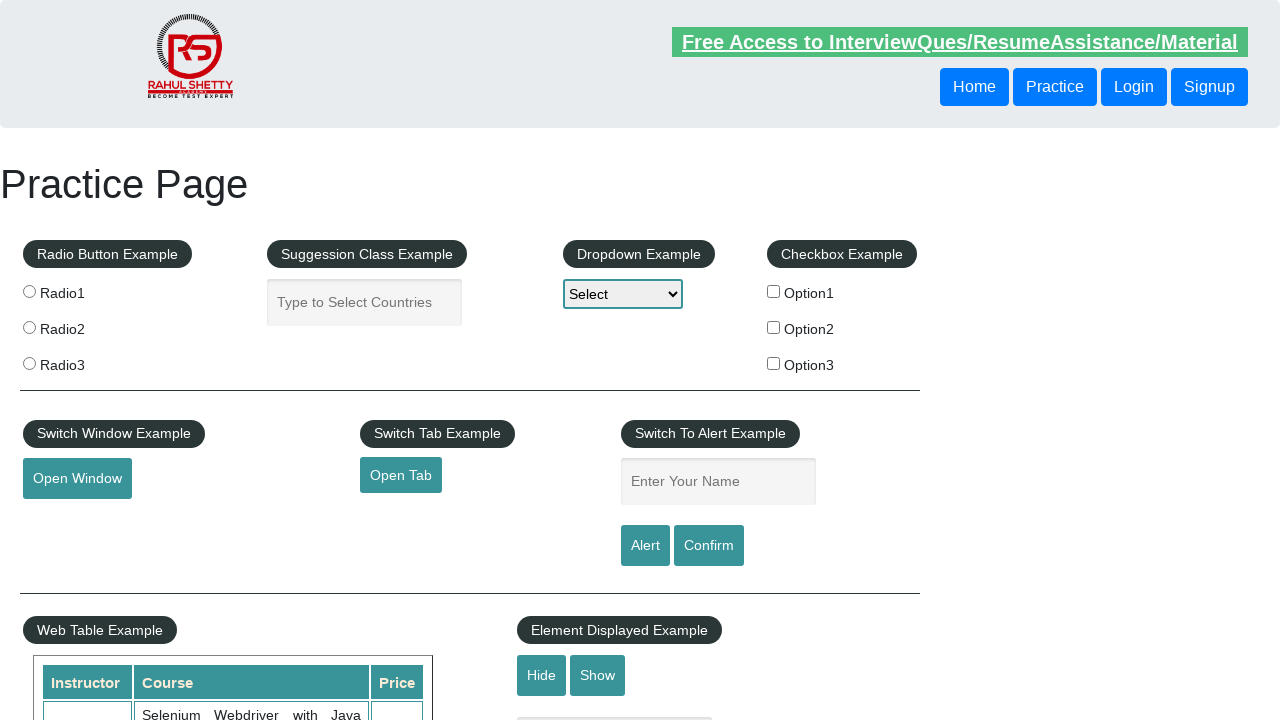

Stored reference to main page
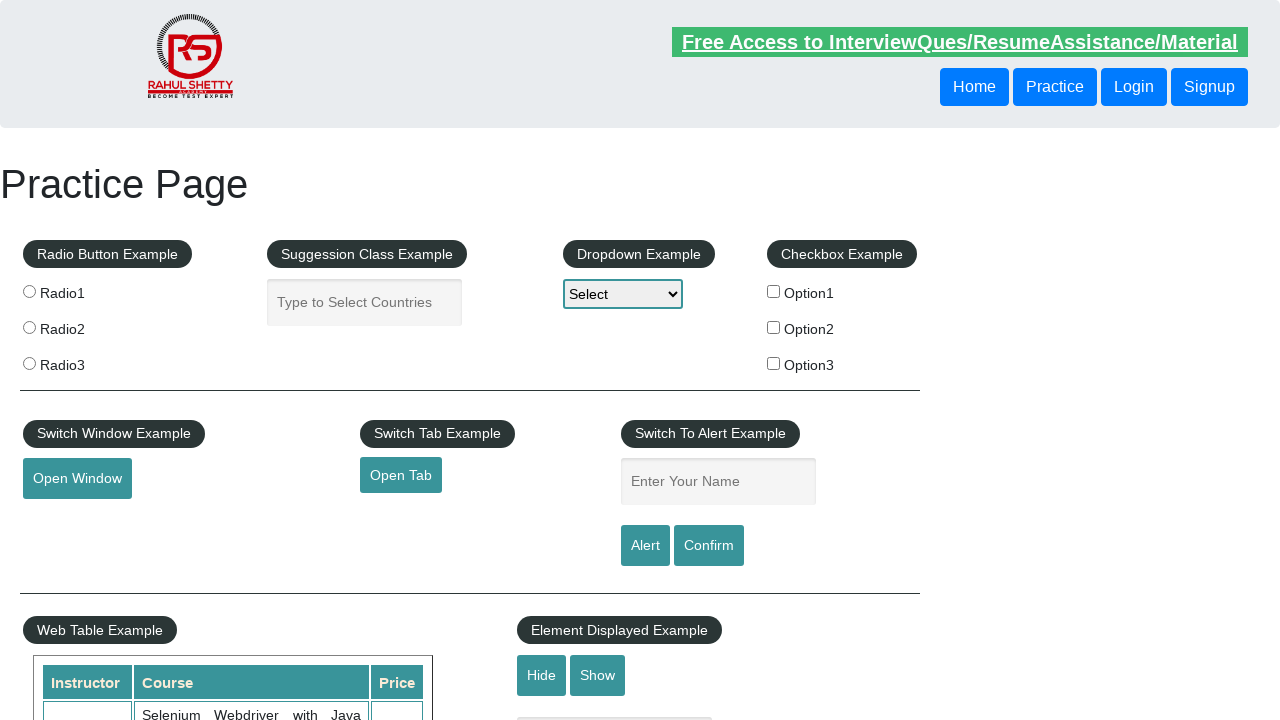

Retrieved link element at index 1
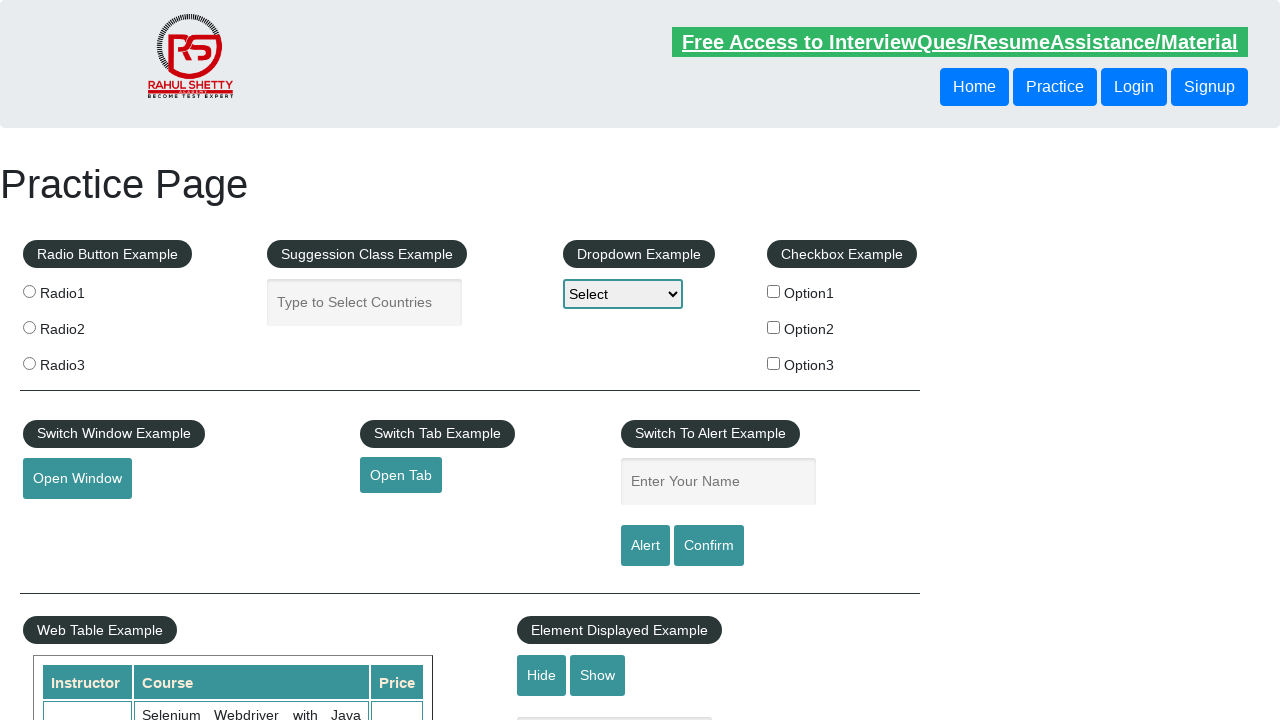

Extracted href attribute from link 1: http://www.restapitutorial.com/
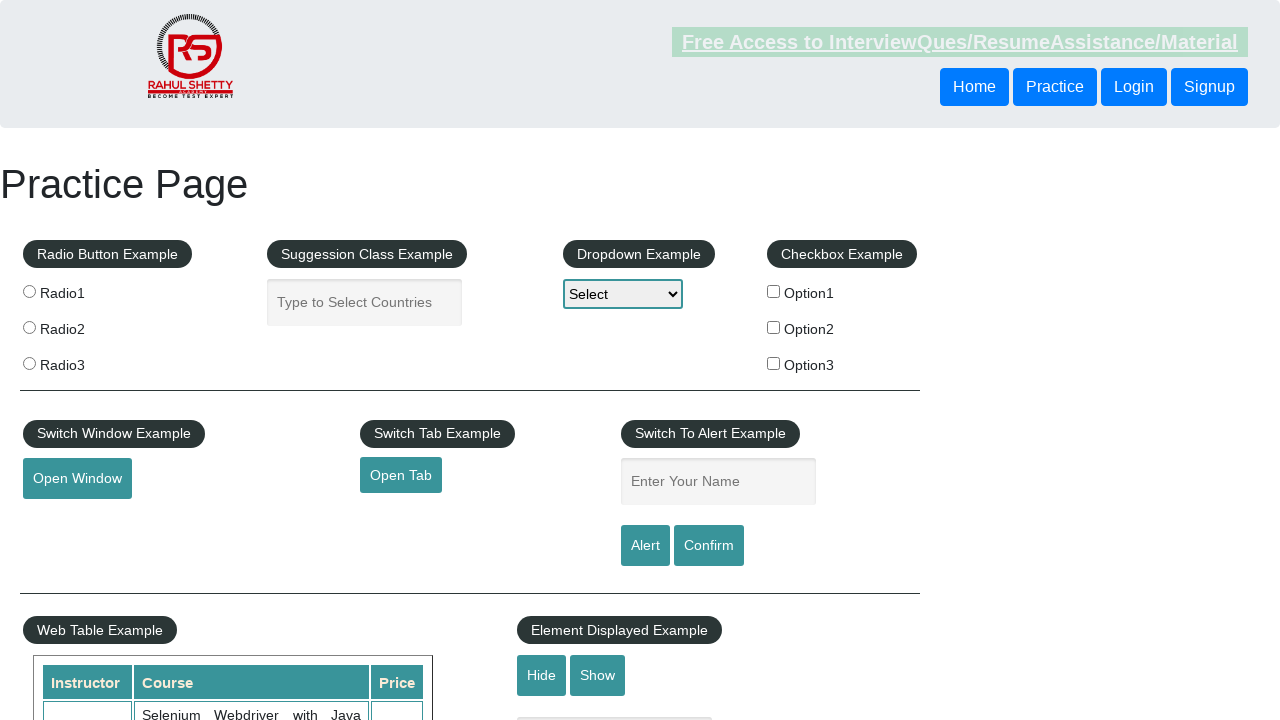

Opened new tab/page for link 1
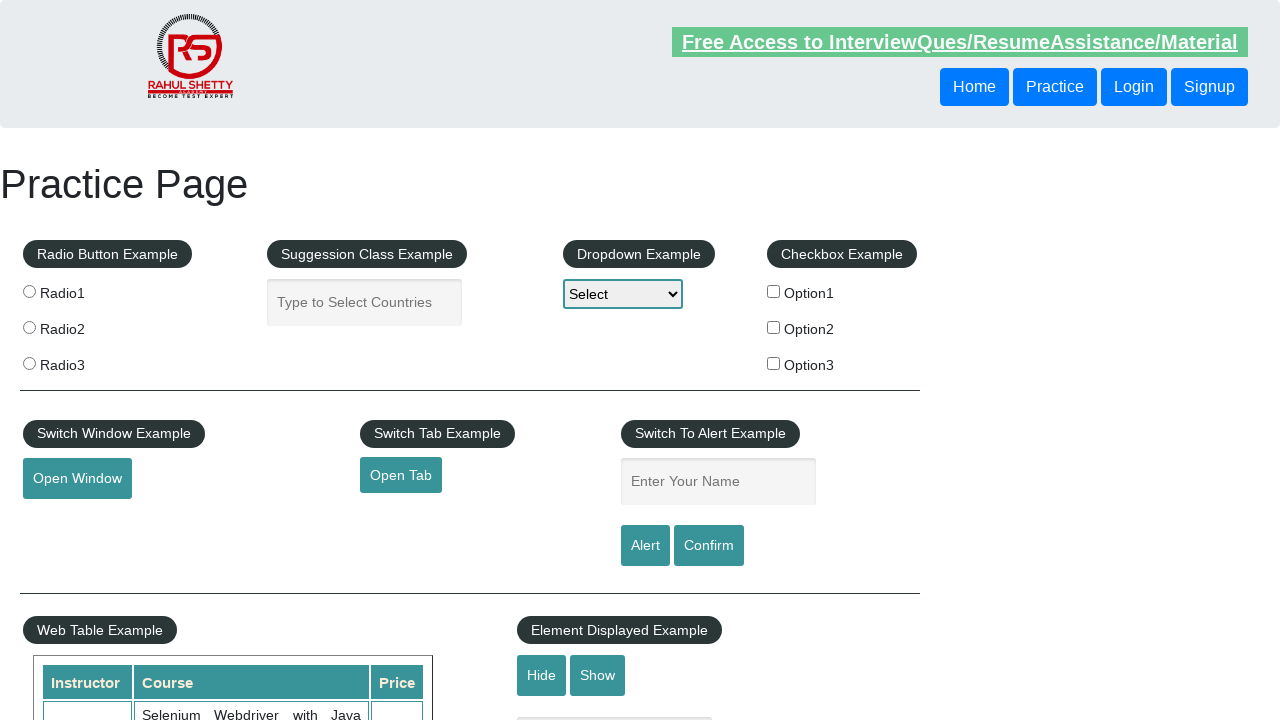

Navigated to http://www.restapitutorial.com/ in new tab
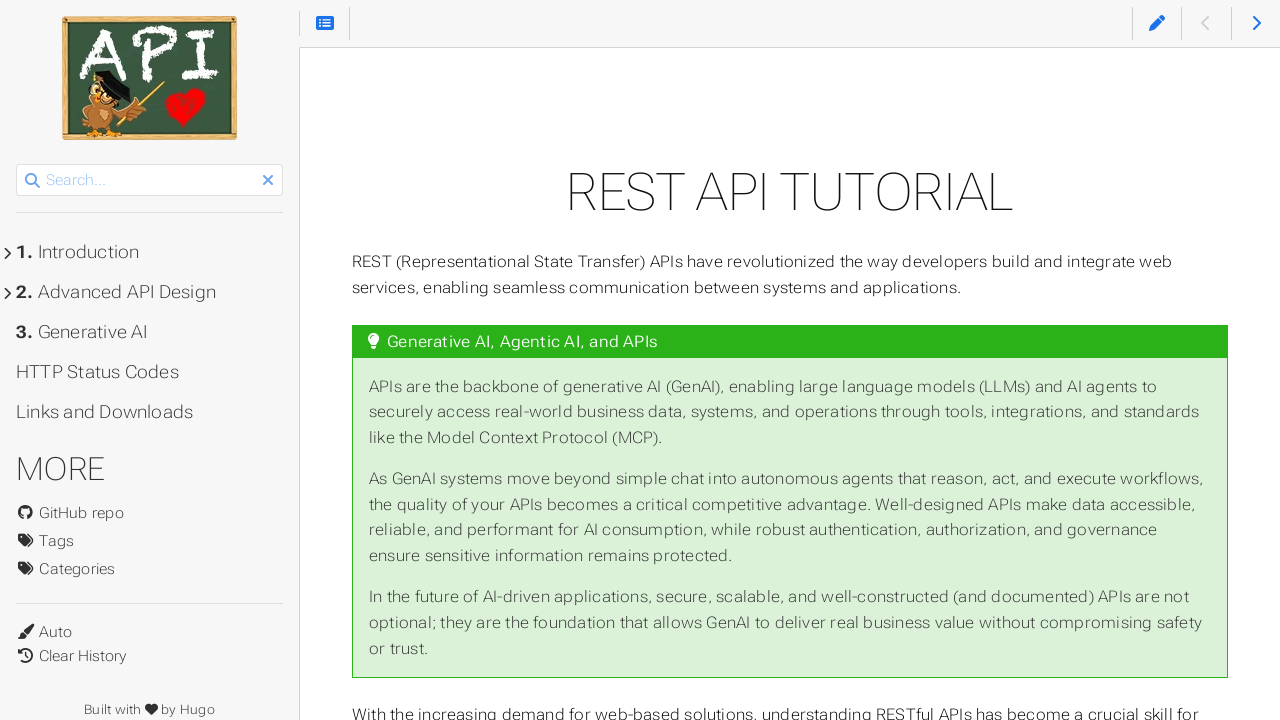

New page loaded and reached domcontentloaded state for link 1
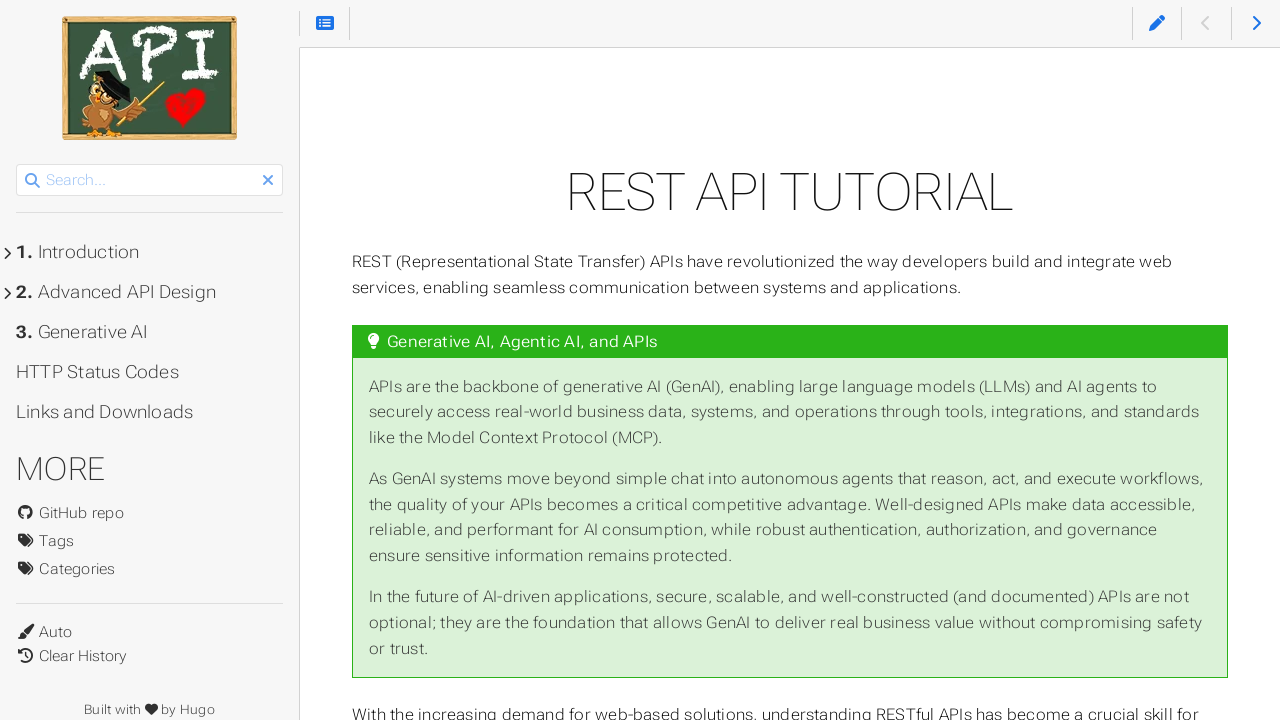

Retrieved page title for link 1: REST API Tutorial
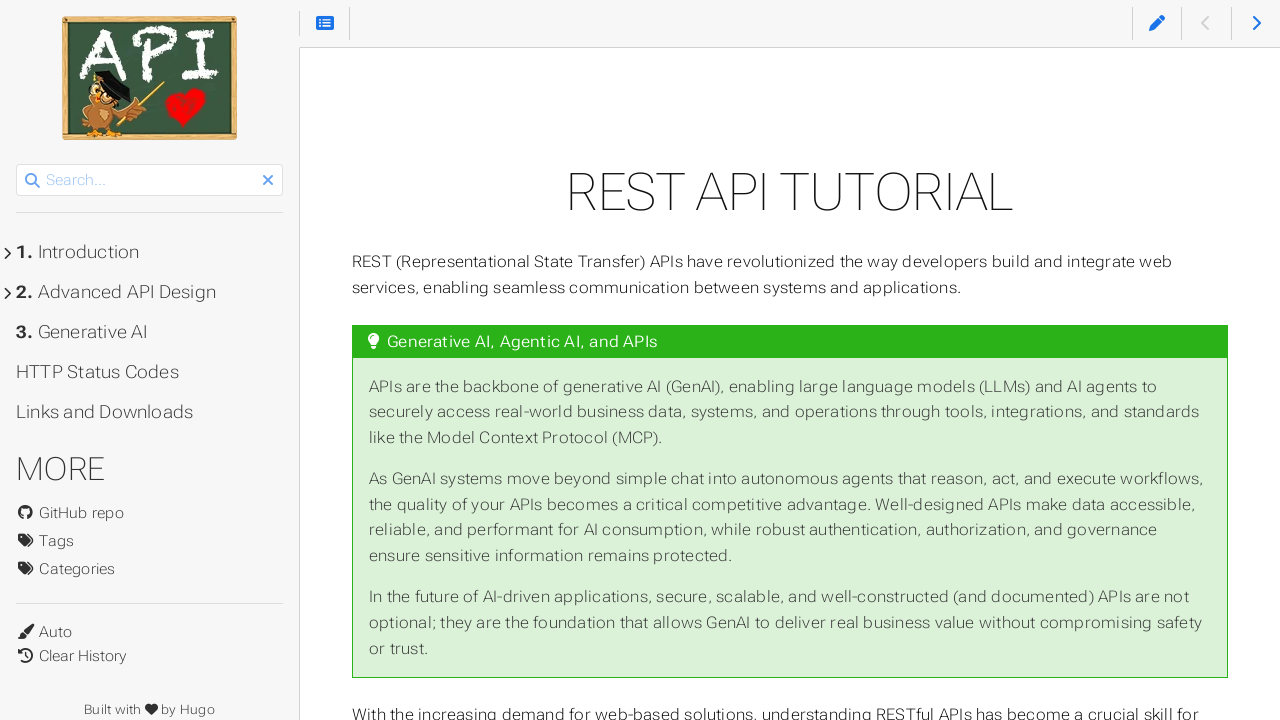

Retrieved link element at index 2
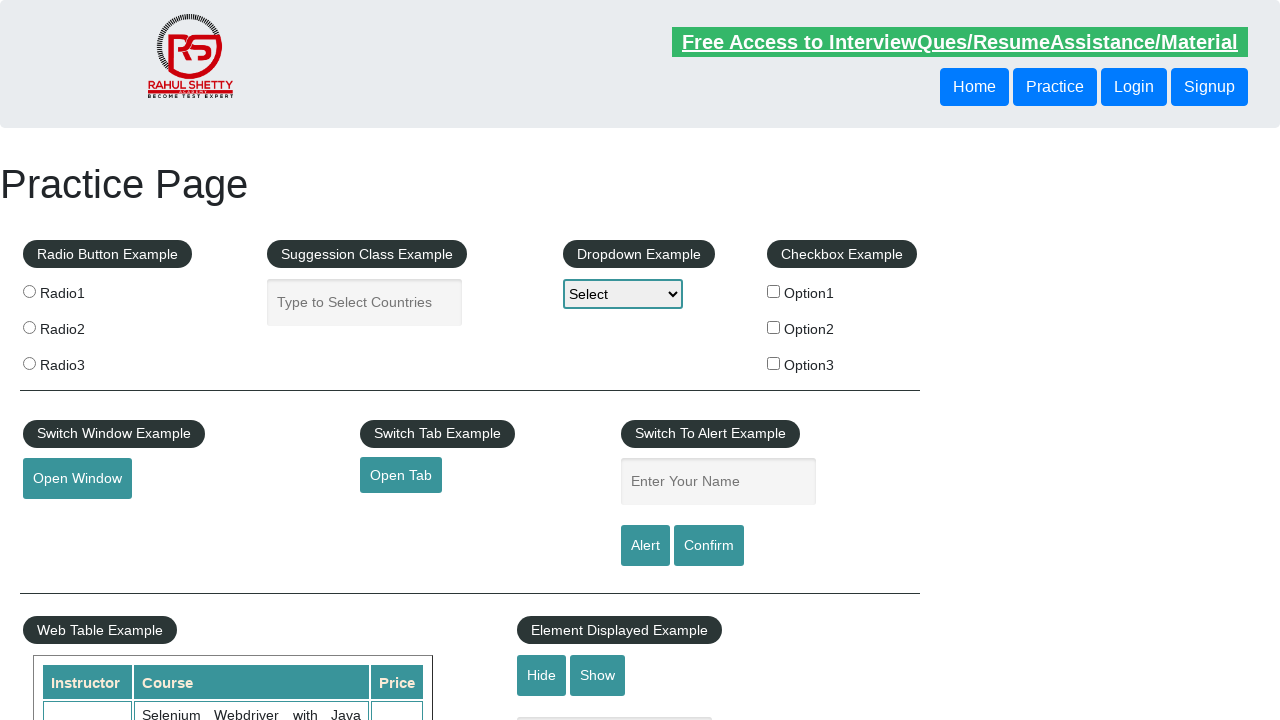

Extracted href attribute from link 2: https://www.soapui.org/
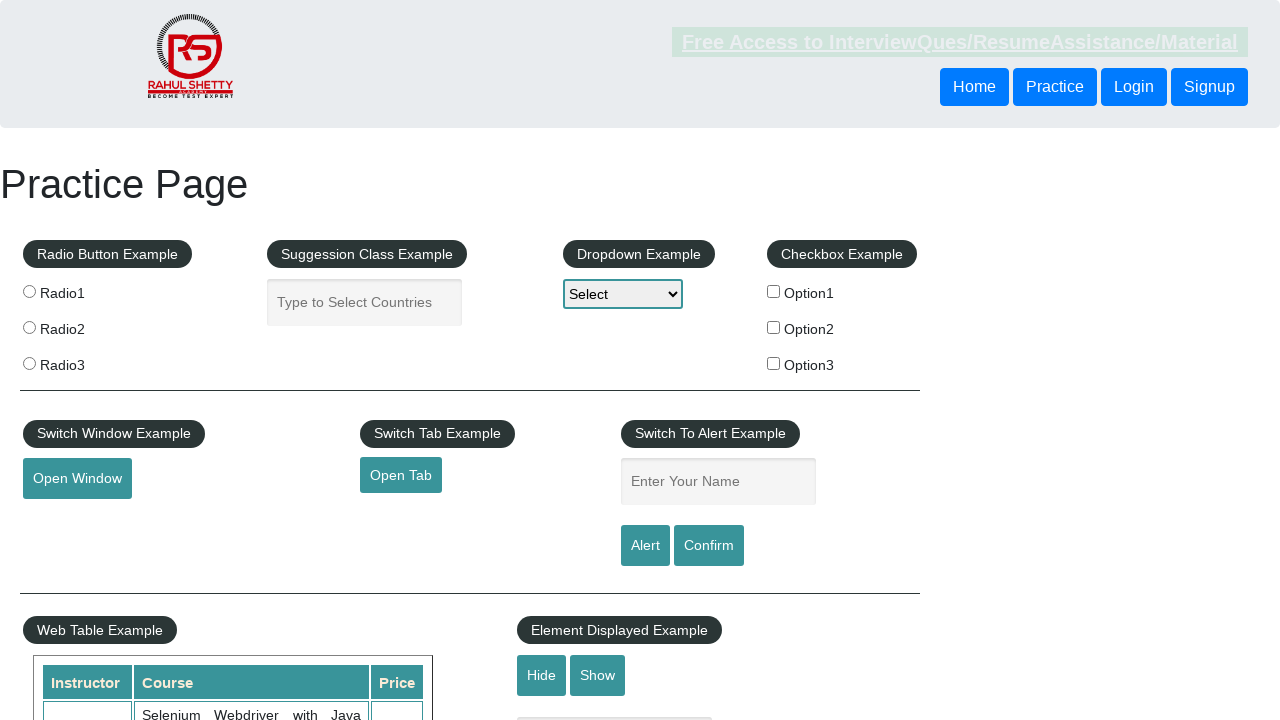

Opened new tab/page for link 2
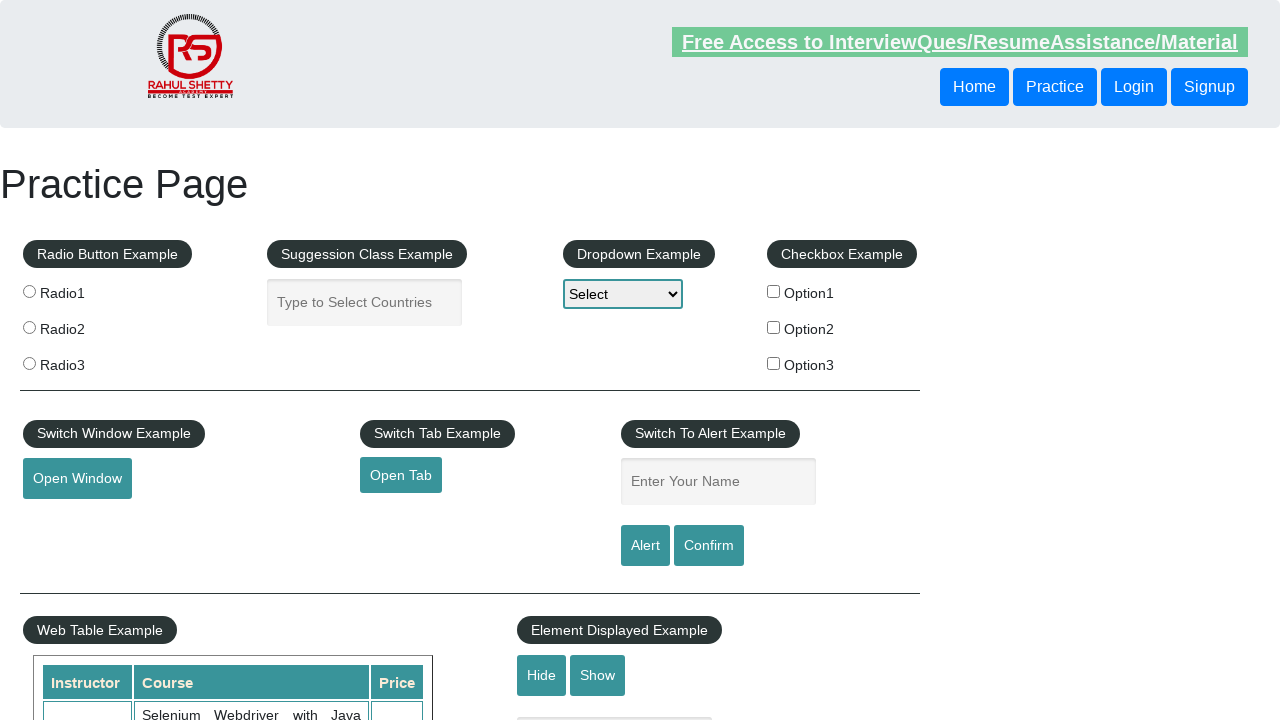

Navigated to https://www.soapui.org/ in new tab
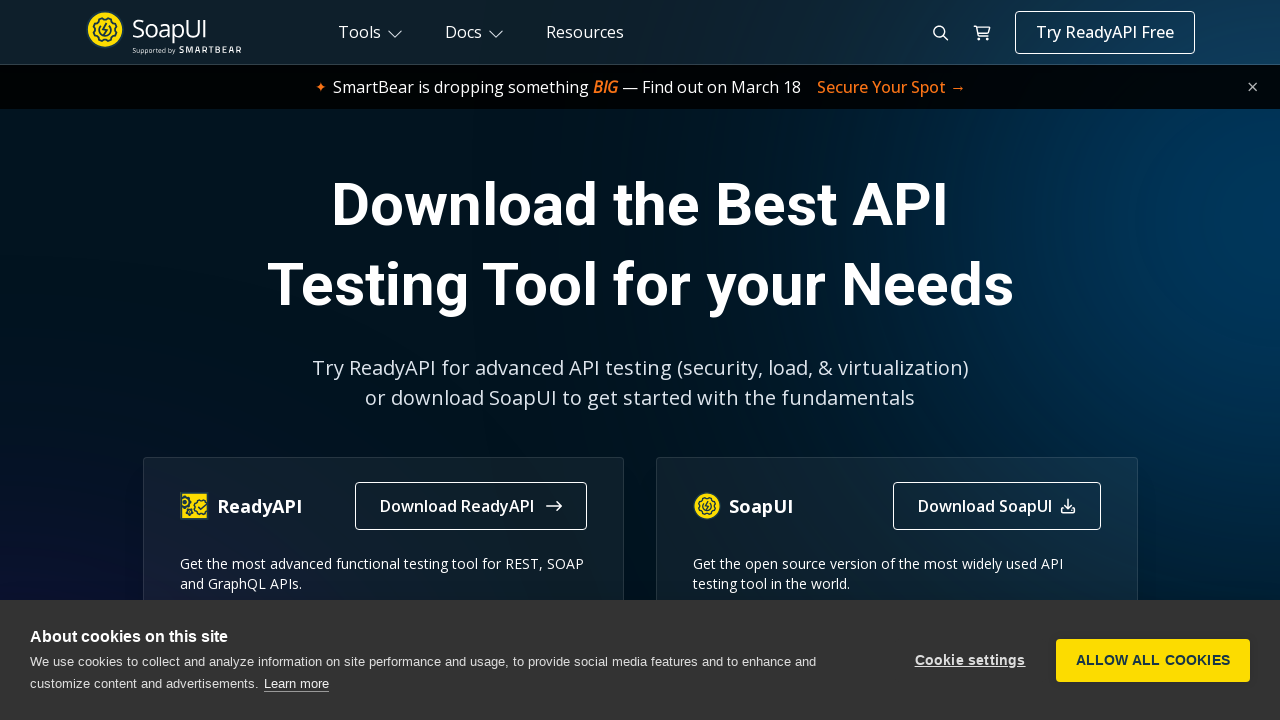

New page loaded and reached domcontentloaded state for link 2
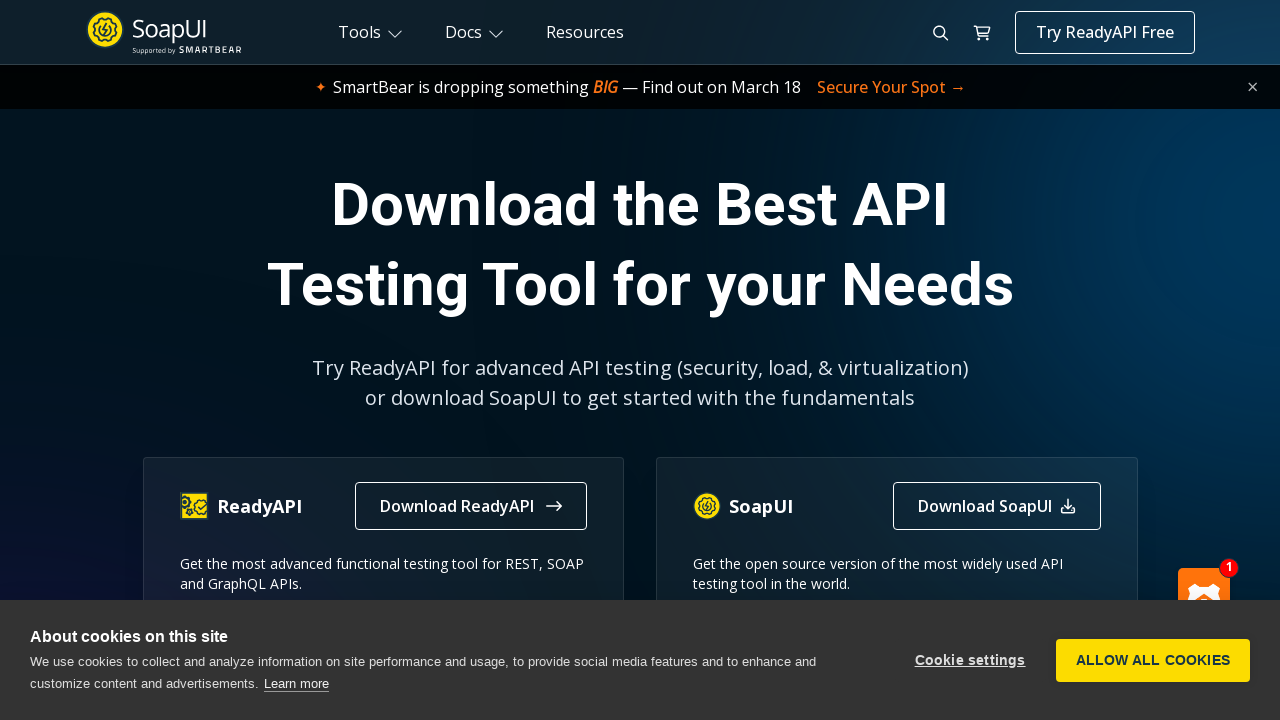

Retrieved page title for link 2: The World’s Most Popular API Testing Tool | SoapUI
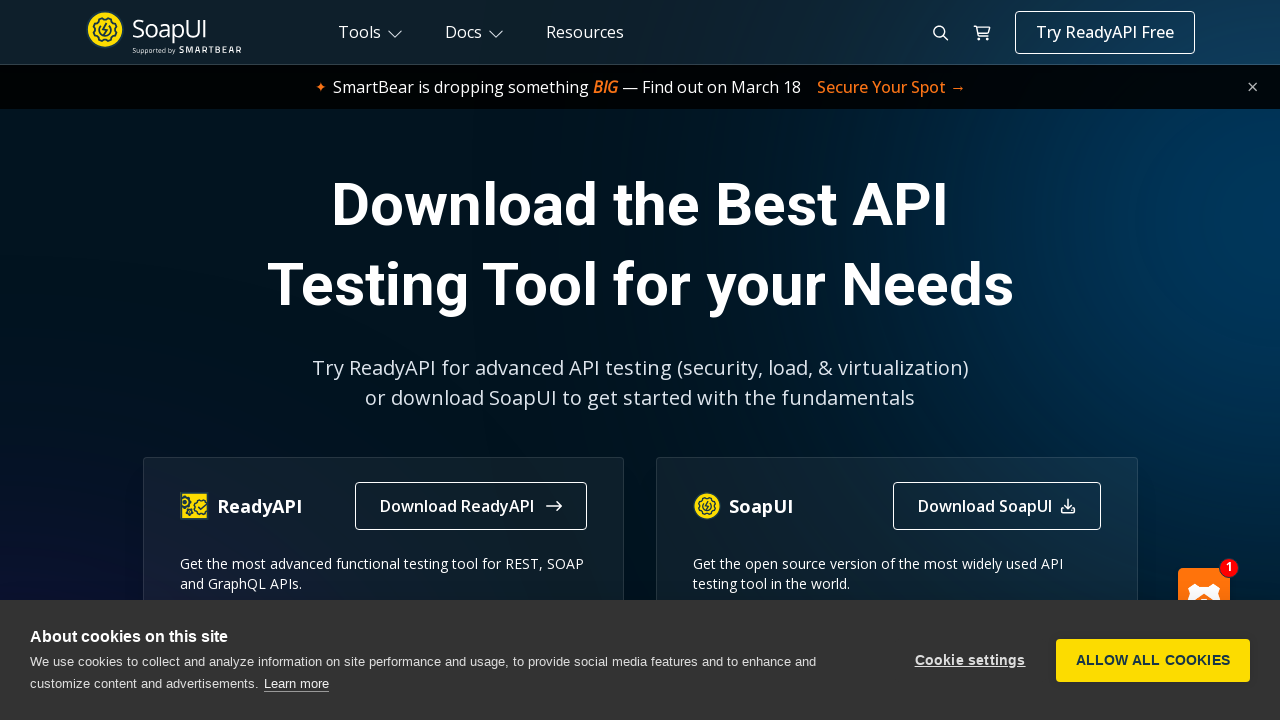

Retrieved link element at index 3
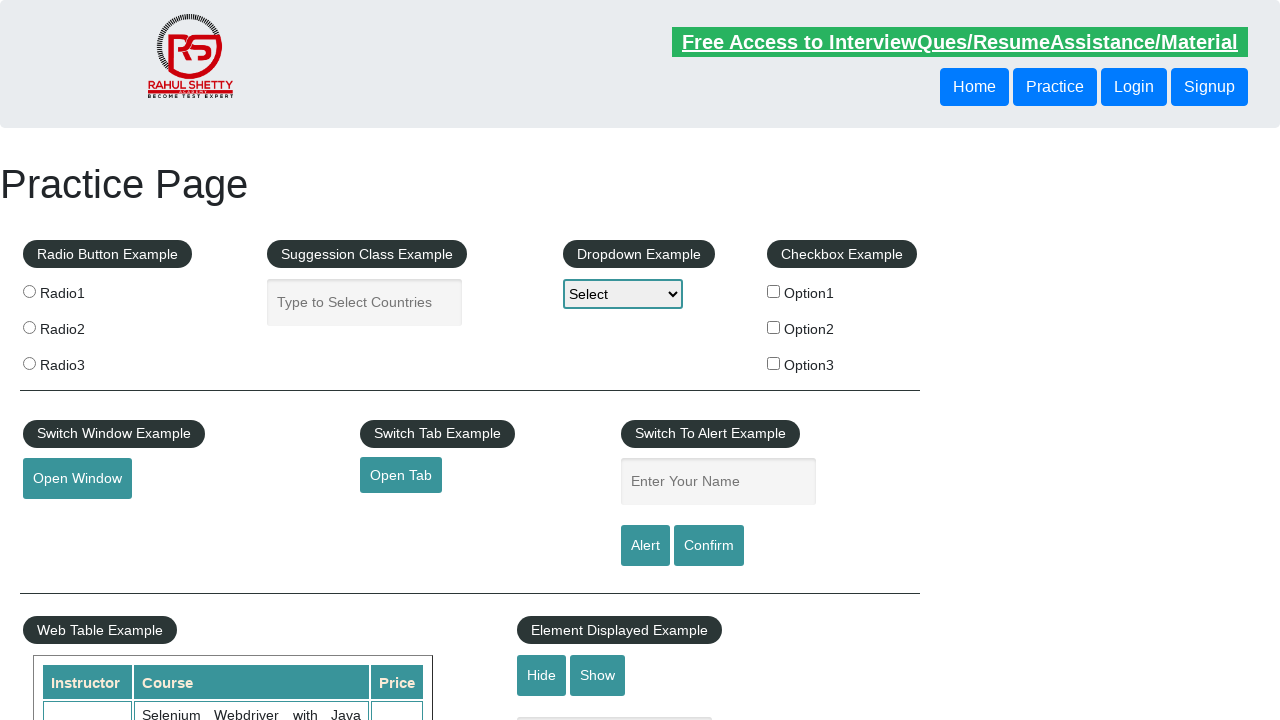

Extracted href attribute from link 3: https://courses.rahulshettyacademy.com/p/appium-tutorial
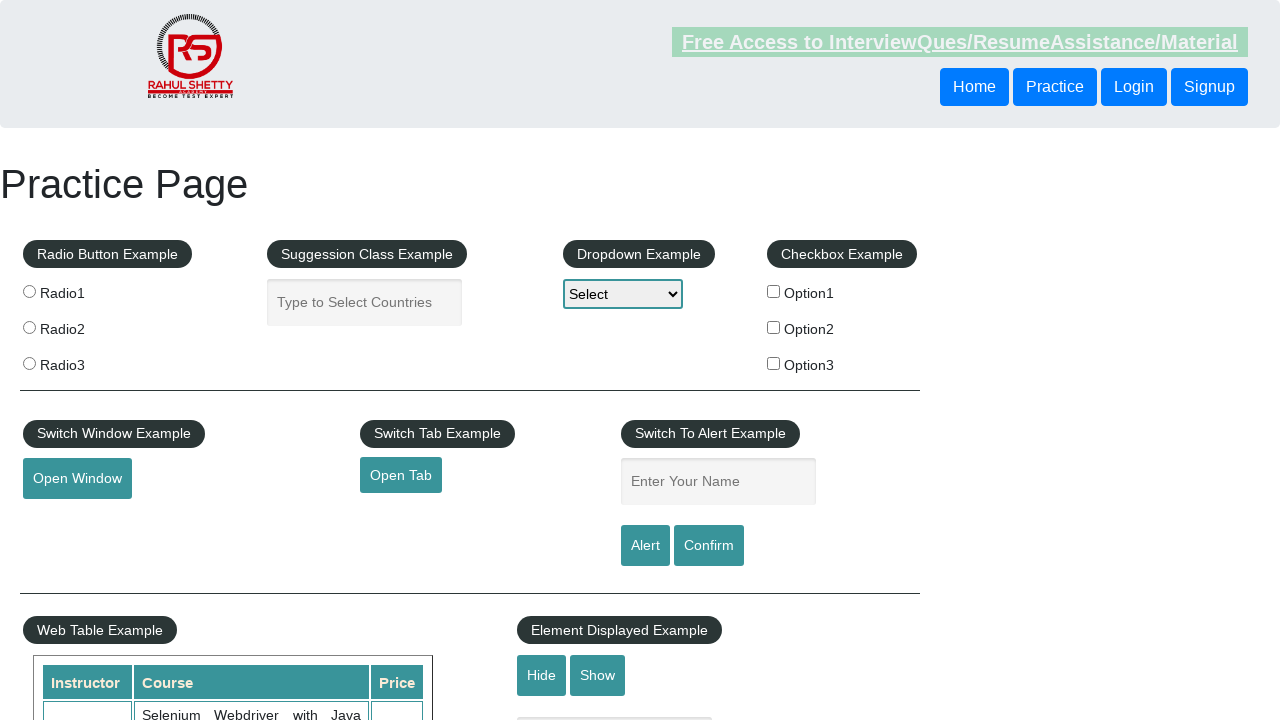

Opened new tab/page for link 3
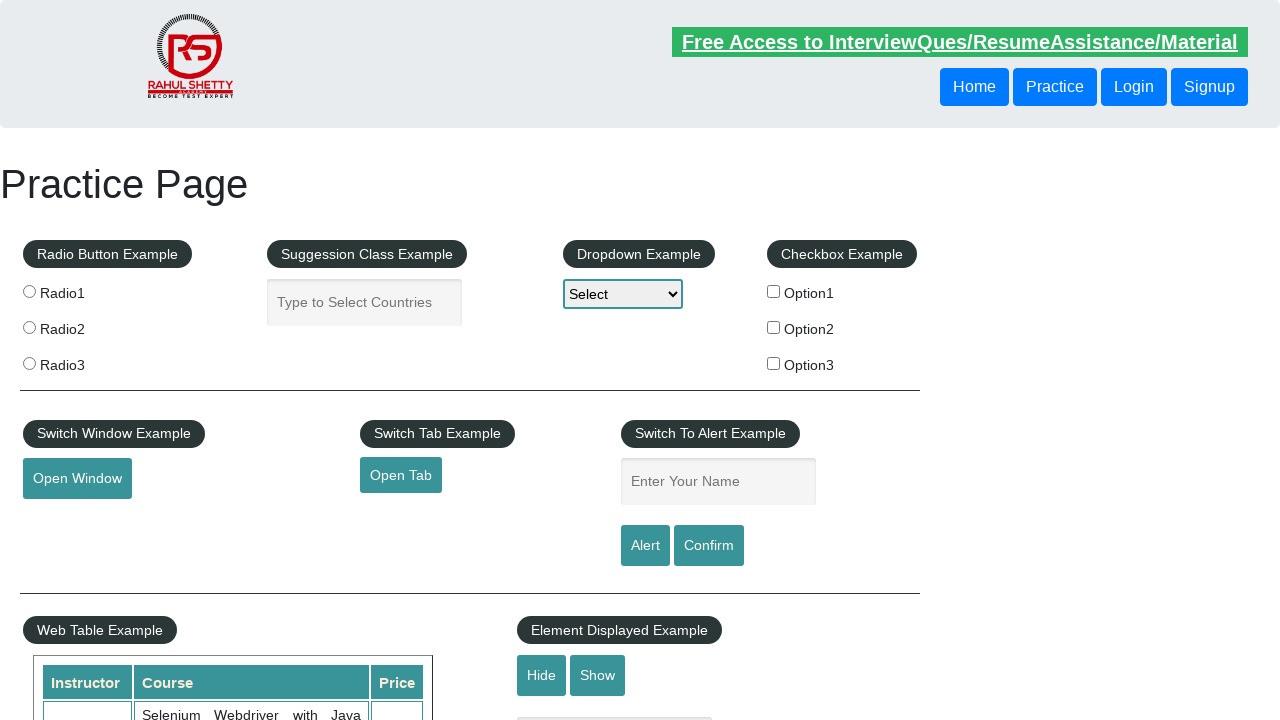

Navigated to https://courses.rahulshettyacademy.com/p/appium-tutorial in new tab
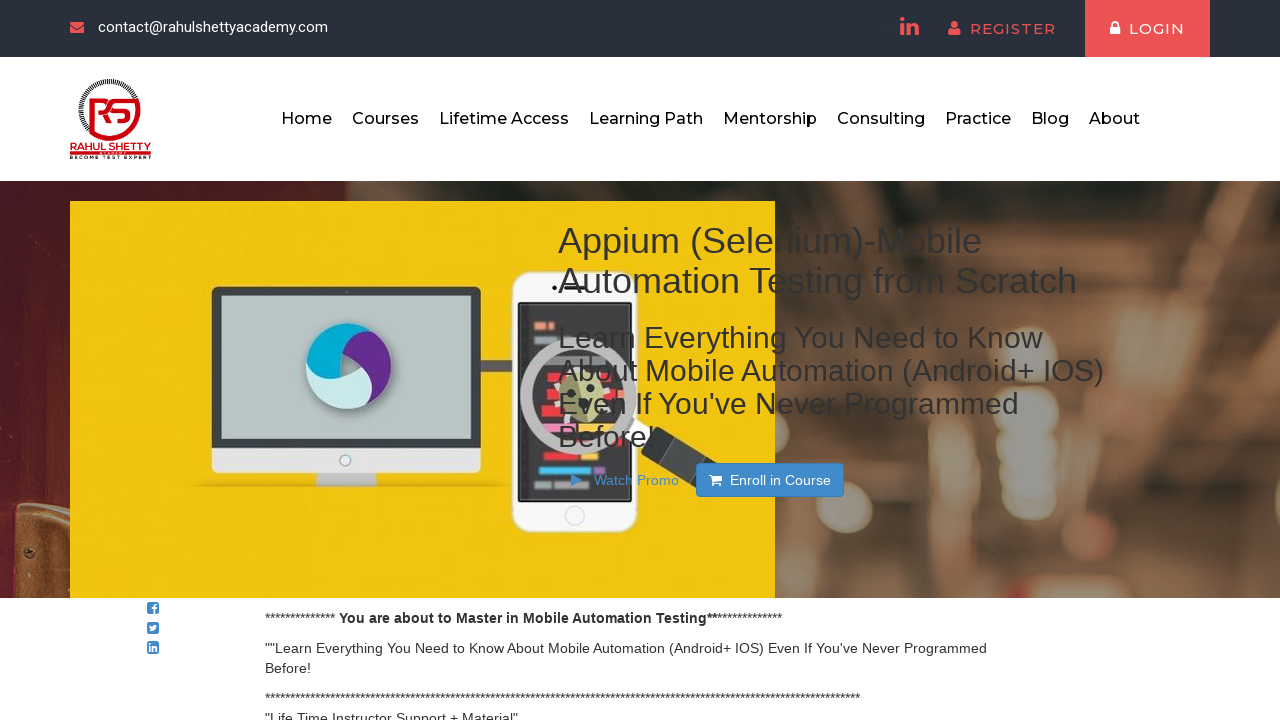

New page loaded and reached domcontentloaded state for link 3
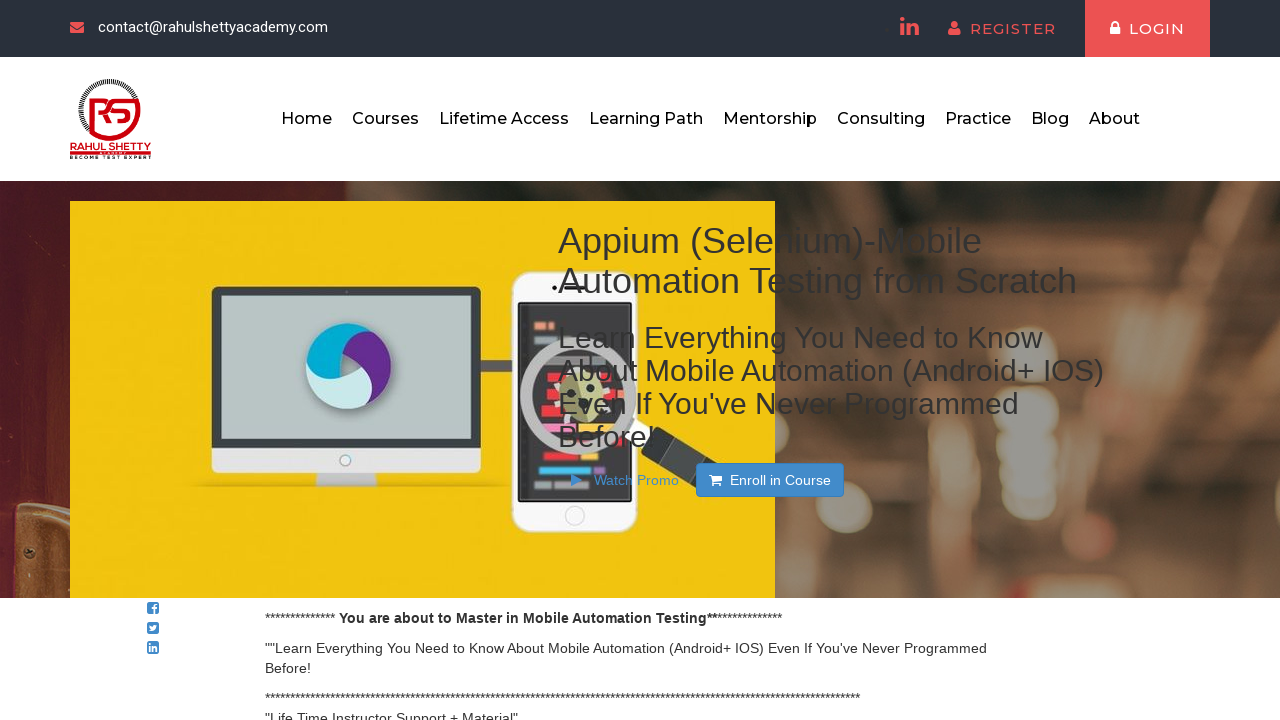

Retrieved page title for link 3: Appium tutorial for Mobile Apps testing | RahulShetty Academy | Rahul
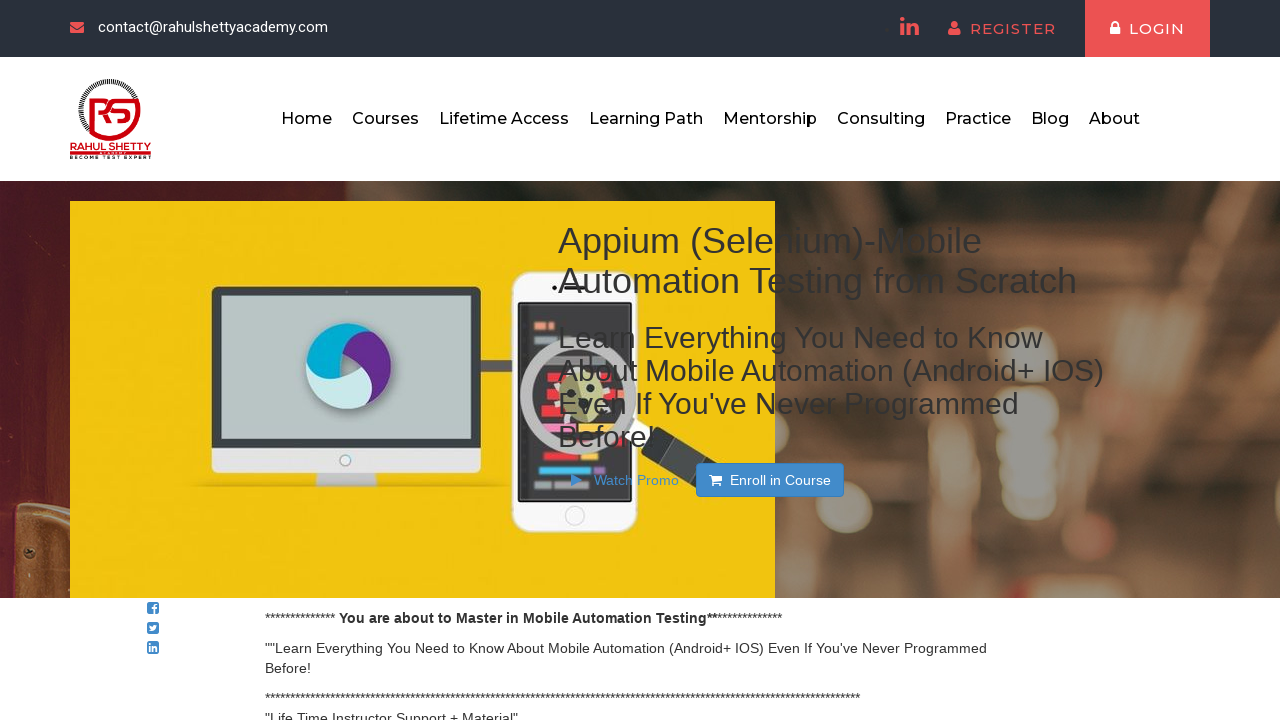

Retrieved link element at index 4
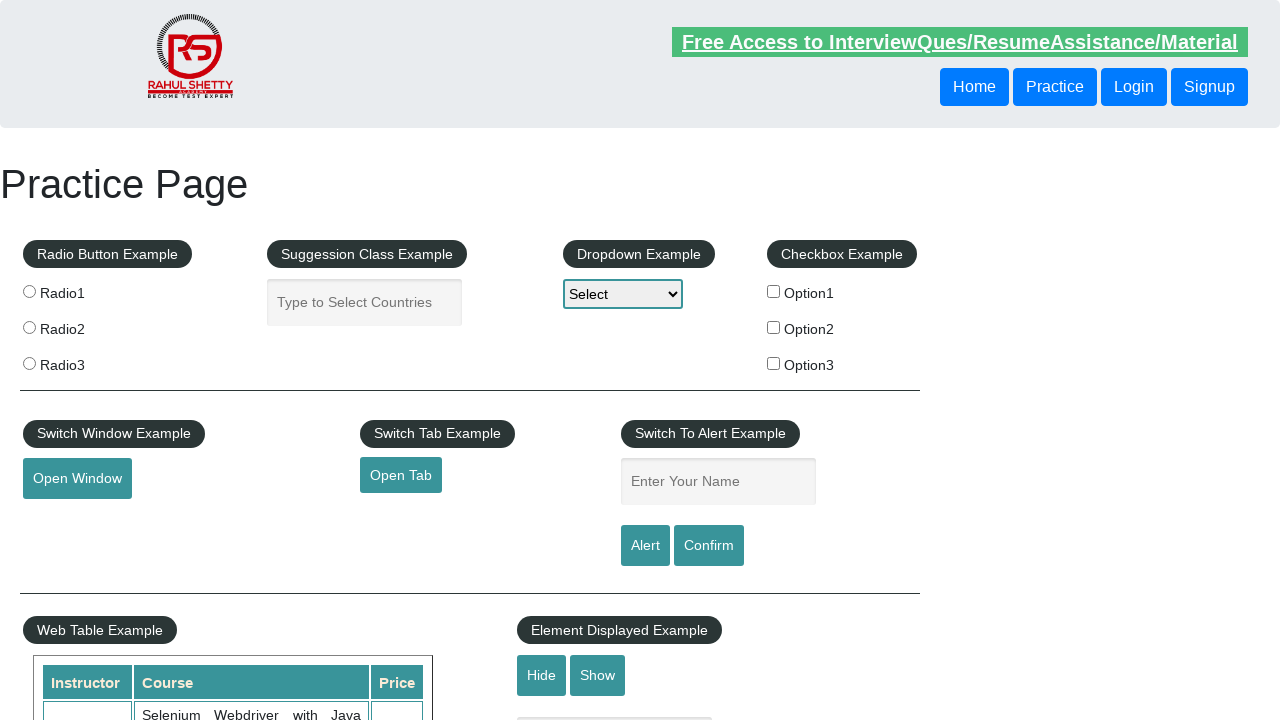

Extracted href attribute from link 4: https://jmeter.apache.org/
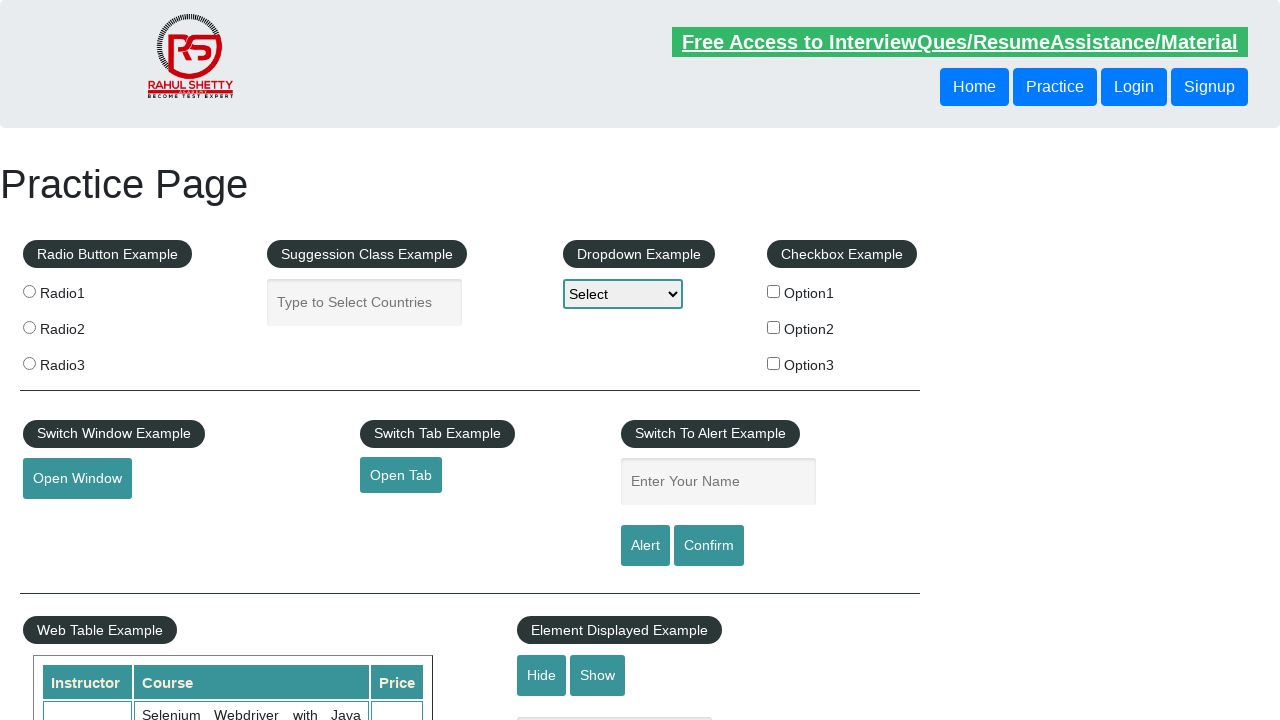

Opened new tab/page for link 4
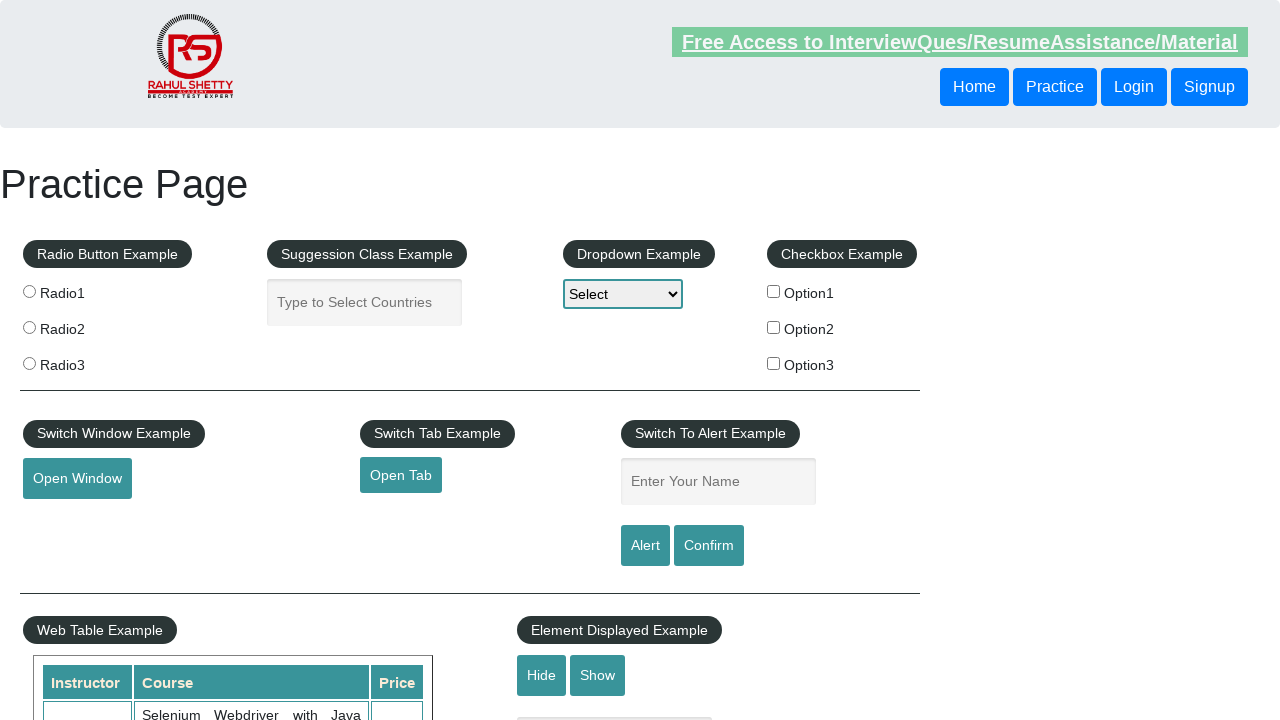

Navigated to https://jmeter.apache.org/ in new tab
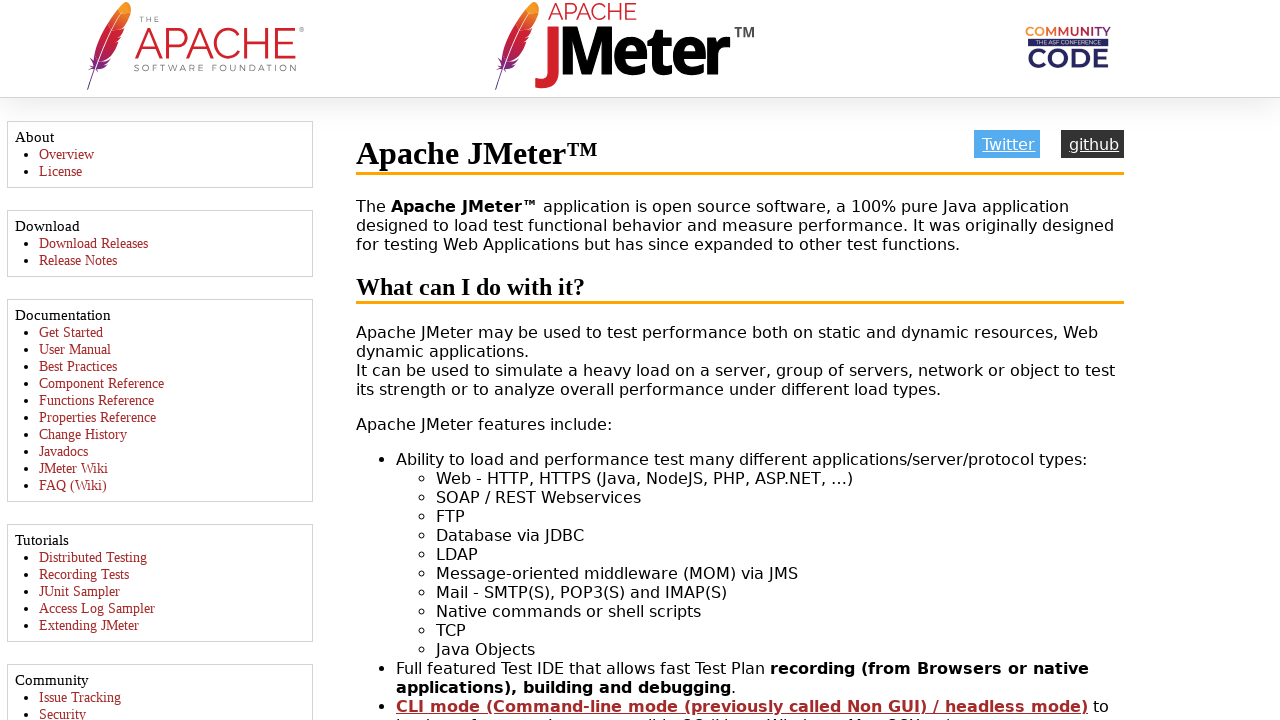

New page loaded and reached domcontentloaded state for link 4
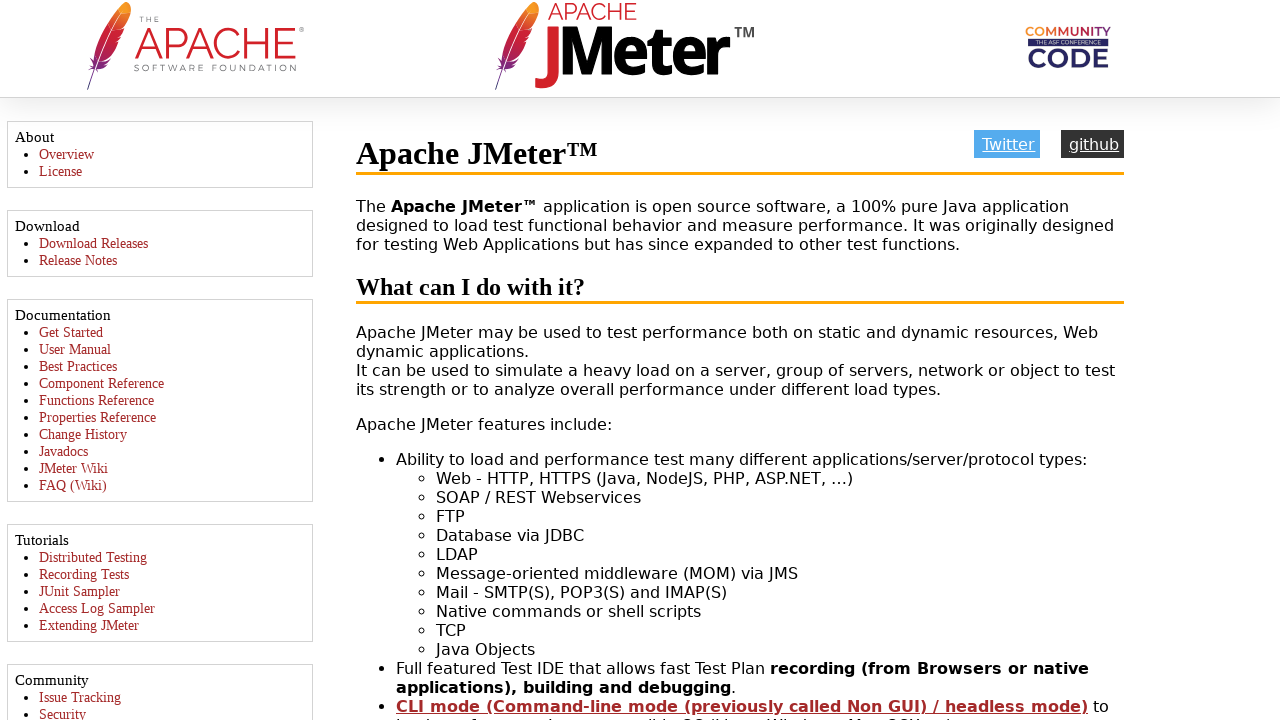

Retrieved page title for link 4: Apache JMeter - Apache JMeter™
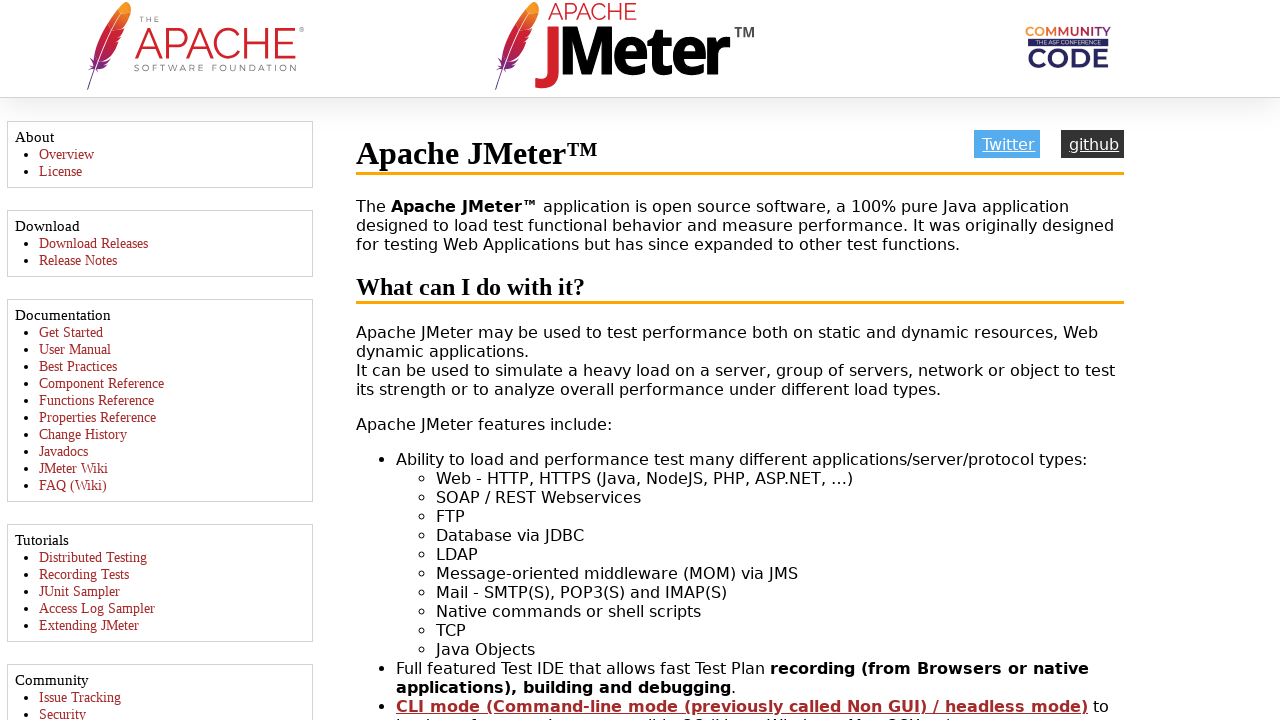

Switched focus back to main page
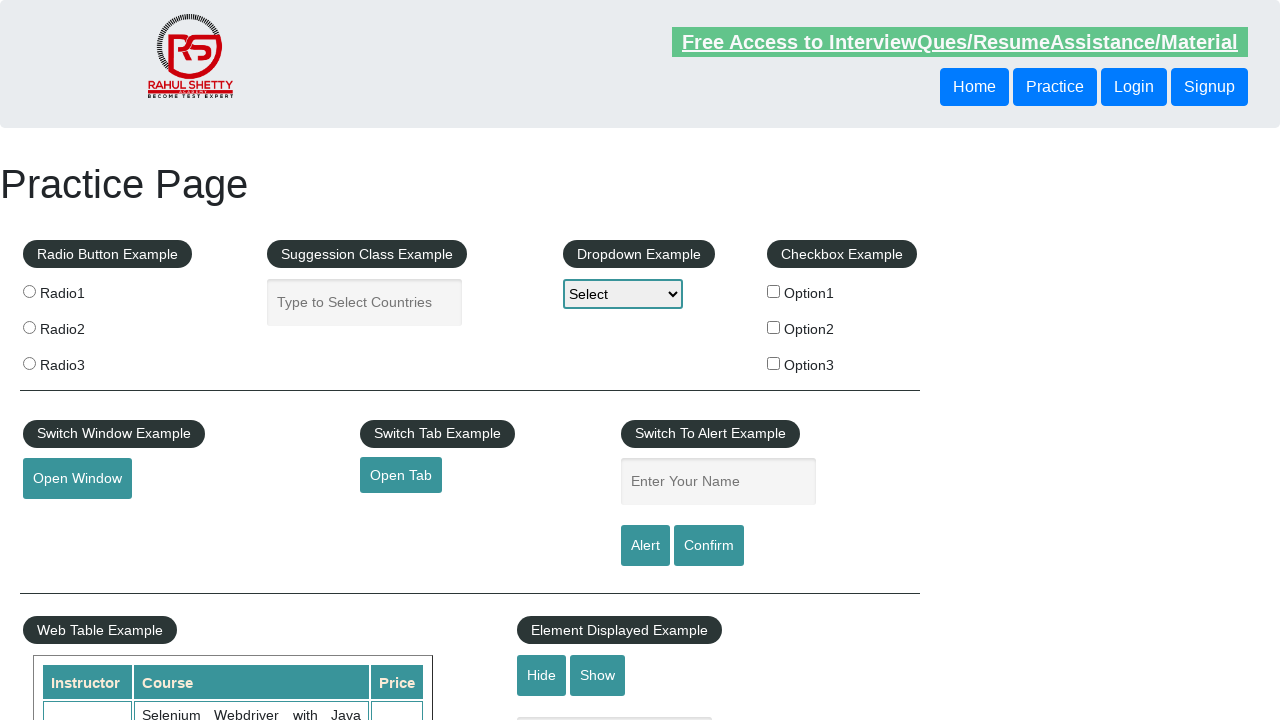

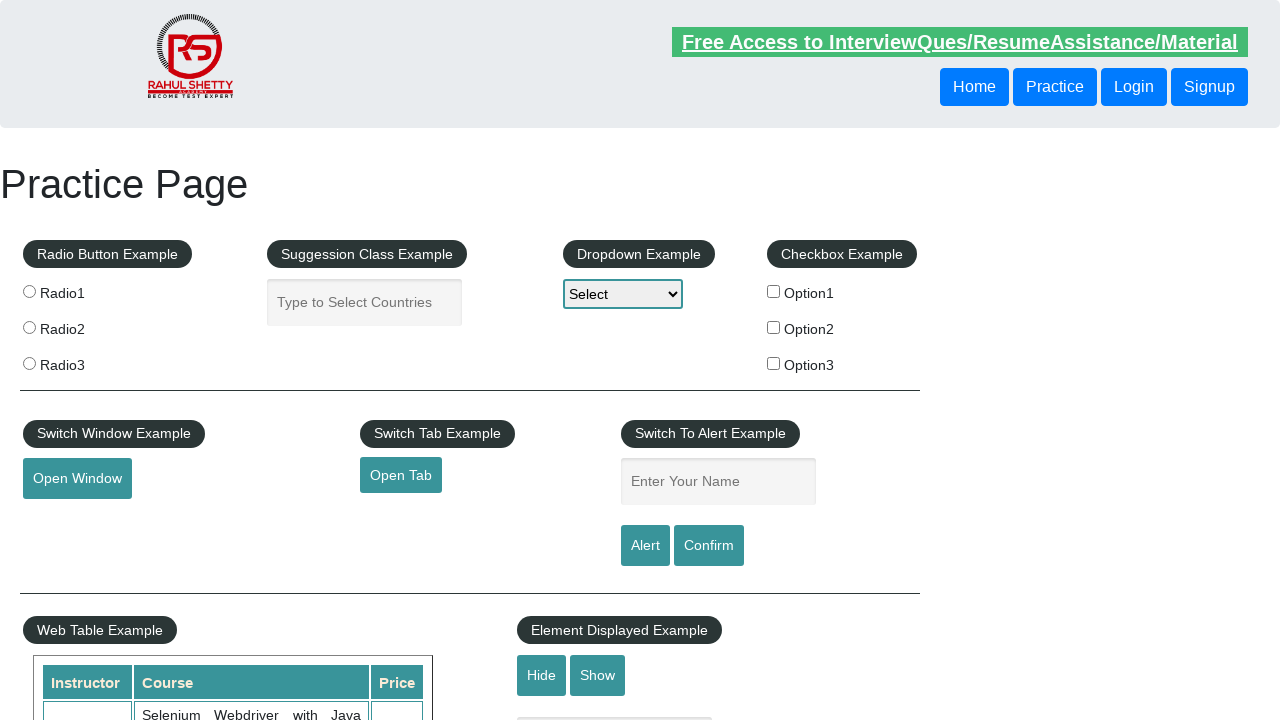